Demonstrates JavaScript execution in browser automation by switching to an iframe, triggering an alert via JavaScript function call, accepting the alert, highlighting an element, then navigating to another page and scrolling to a specific element.

Starting URL: https://www.w3schools.com/jsref/tryit.asp?filename=tryjsref_alert

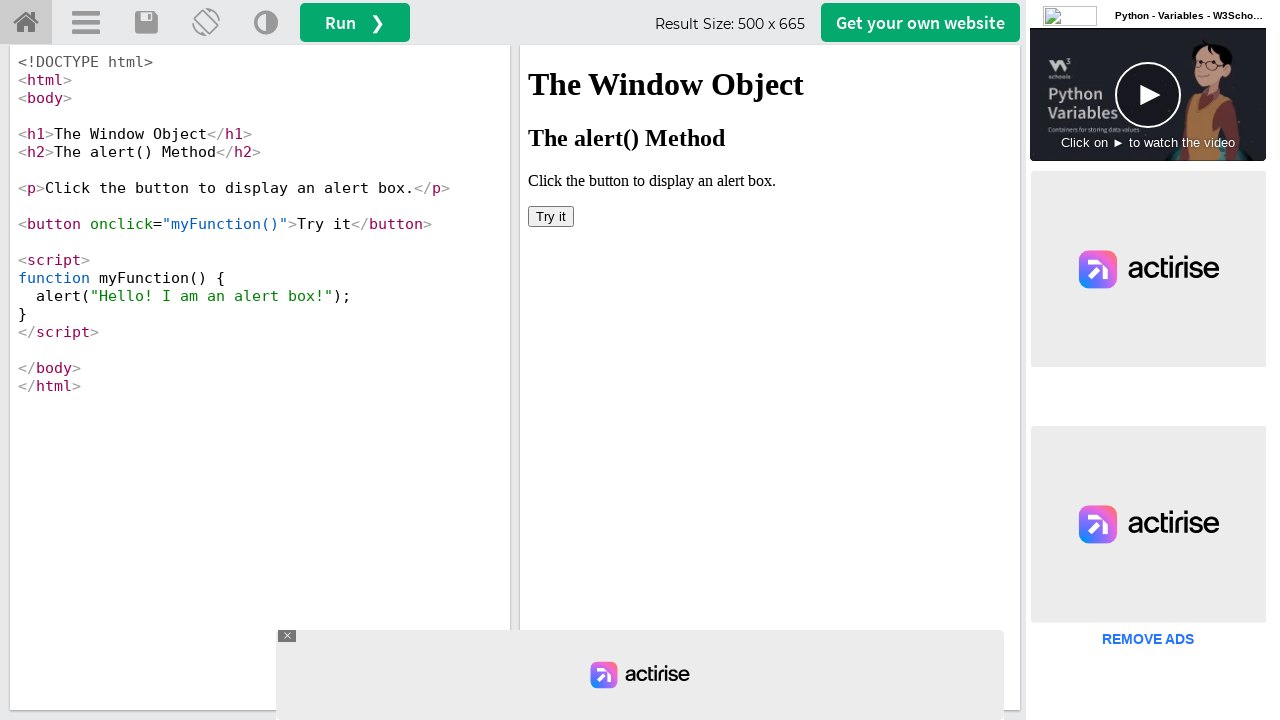

Located iframe with ID 'iframeResult'
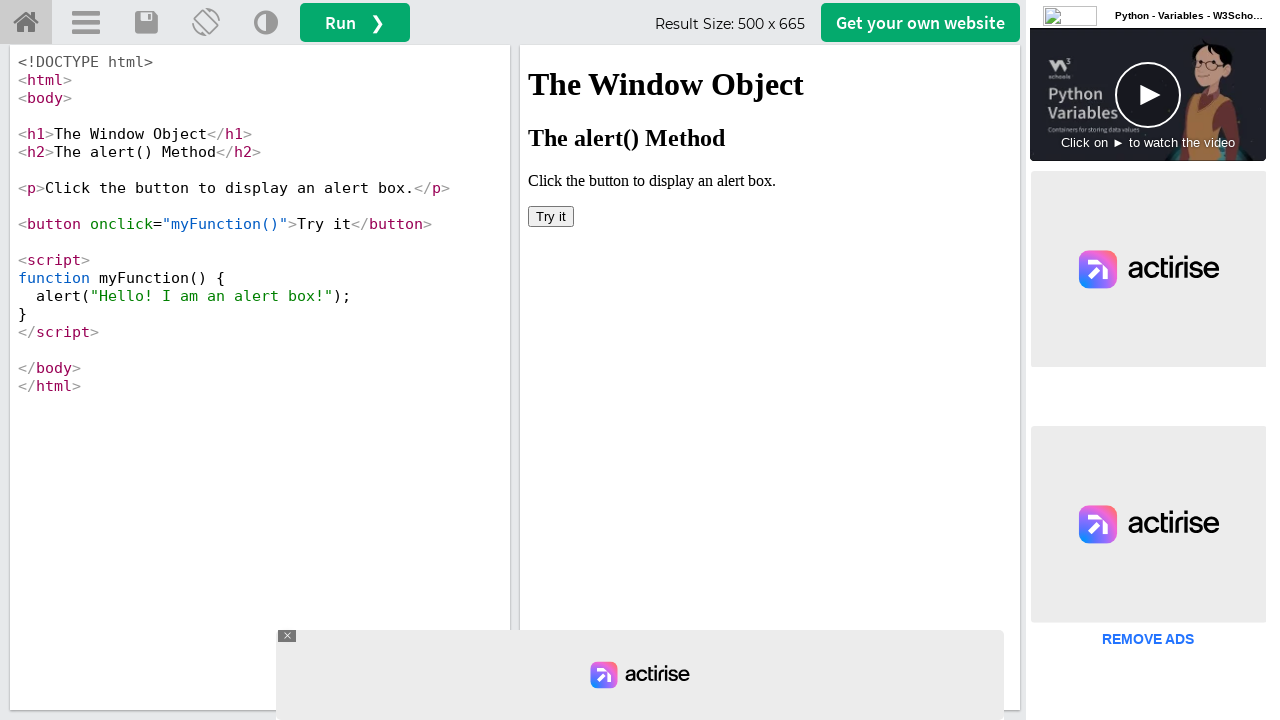

Clicked button in iframe to trigger alert at (551, 216) on #iframeResult >> internal:control=enter-frame >> button
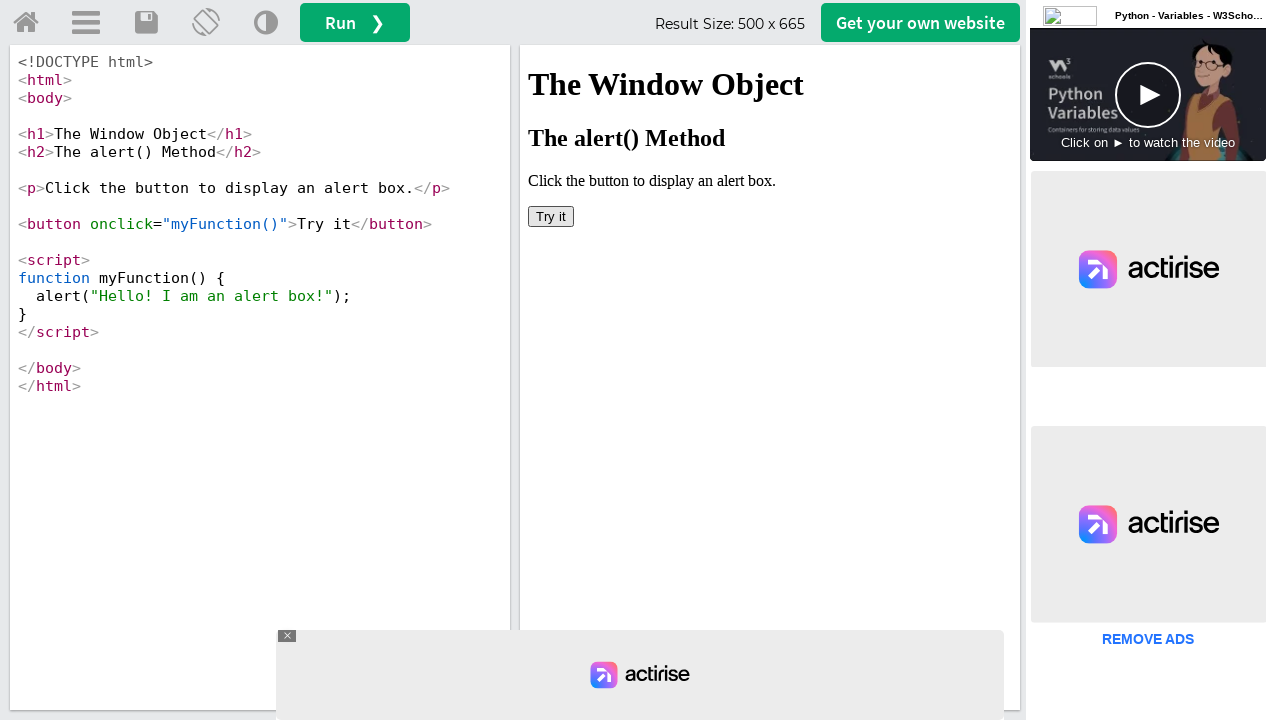

Set up alert dialog handler to accept alerts
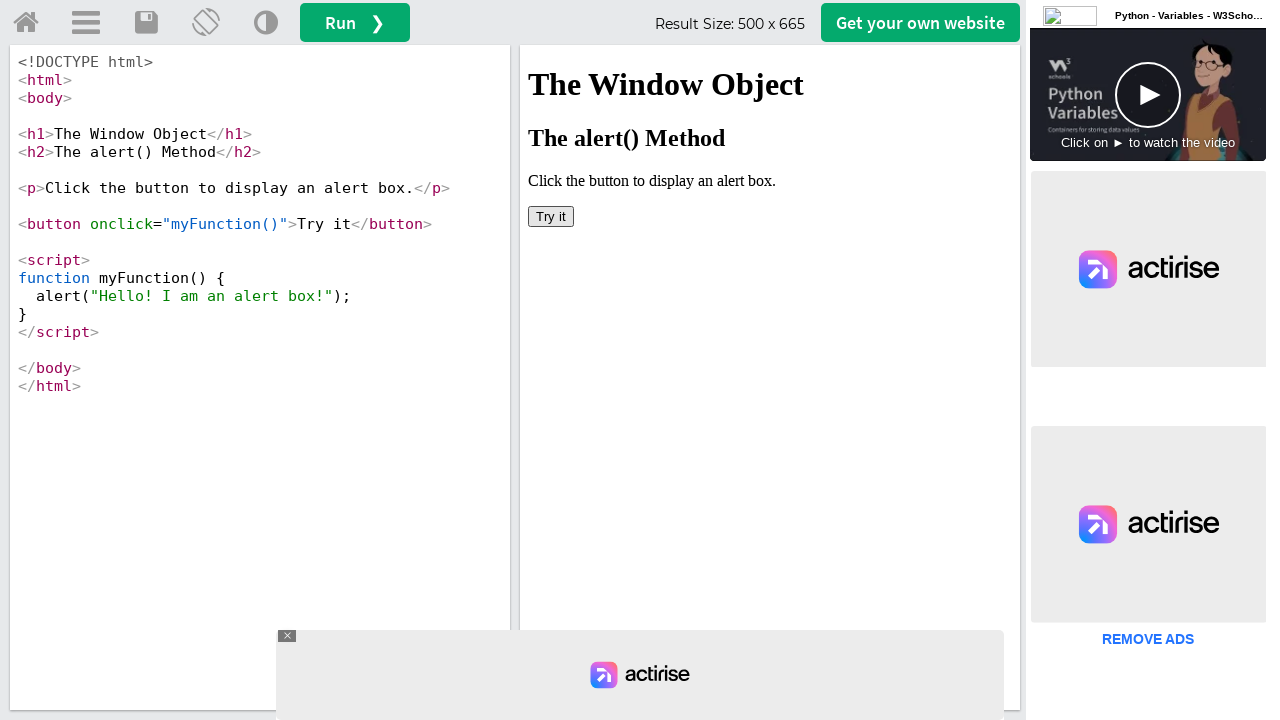

Waited 1000ms for alert to be processed
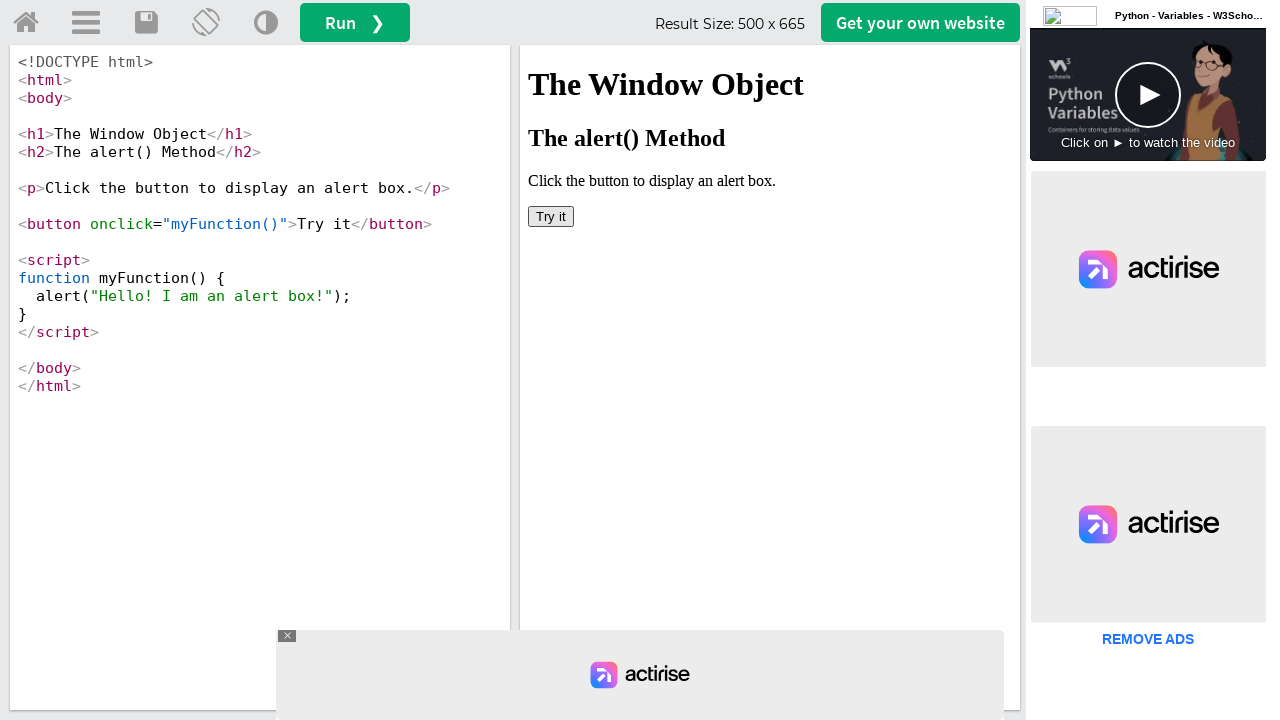

Applied red border styling to button element via JavaScript
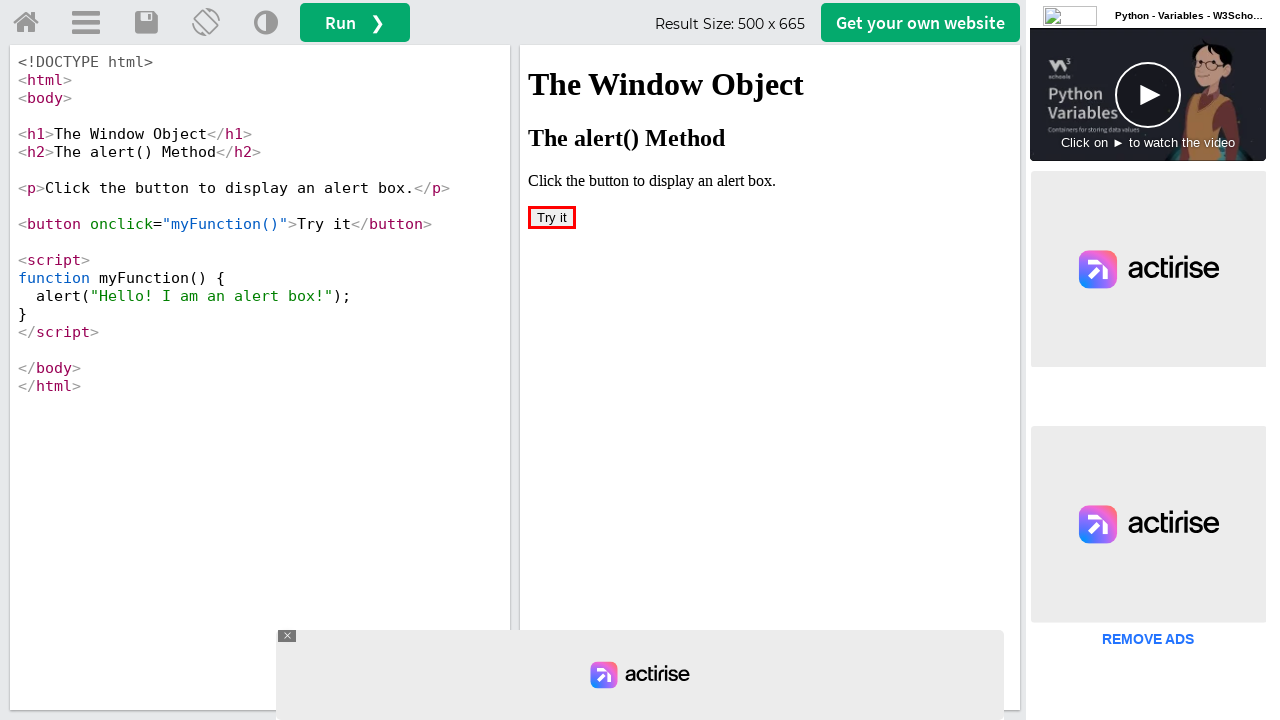

Navigated to w3schools alert method documentation page
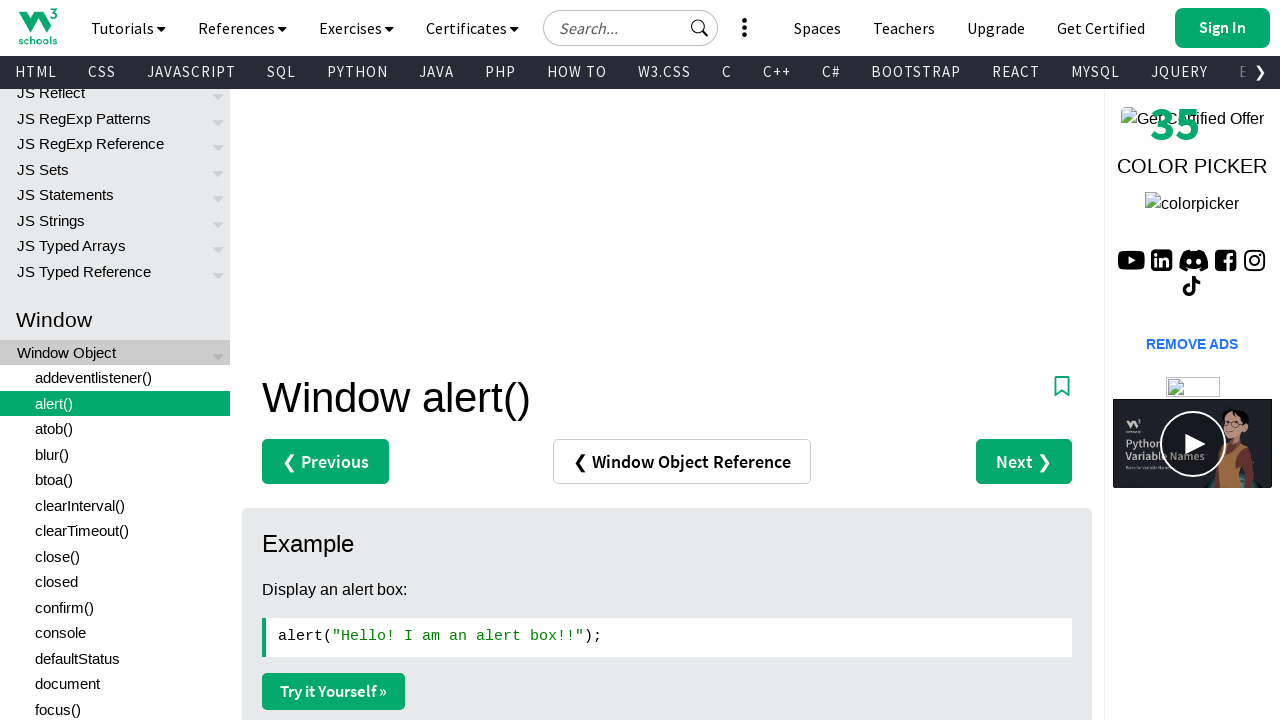

Located footer element via CSS selector
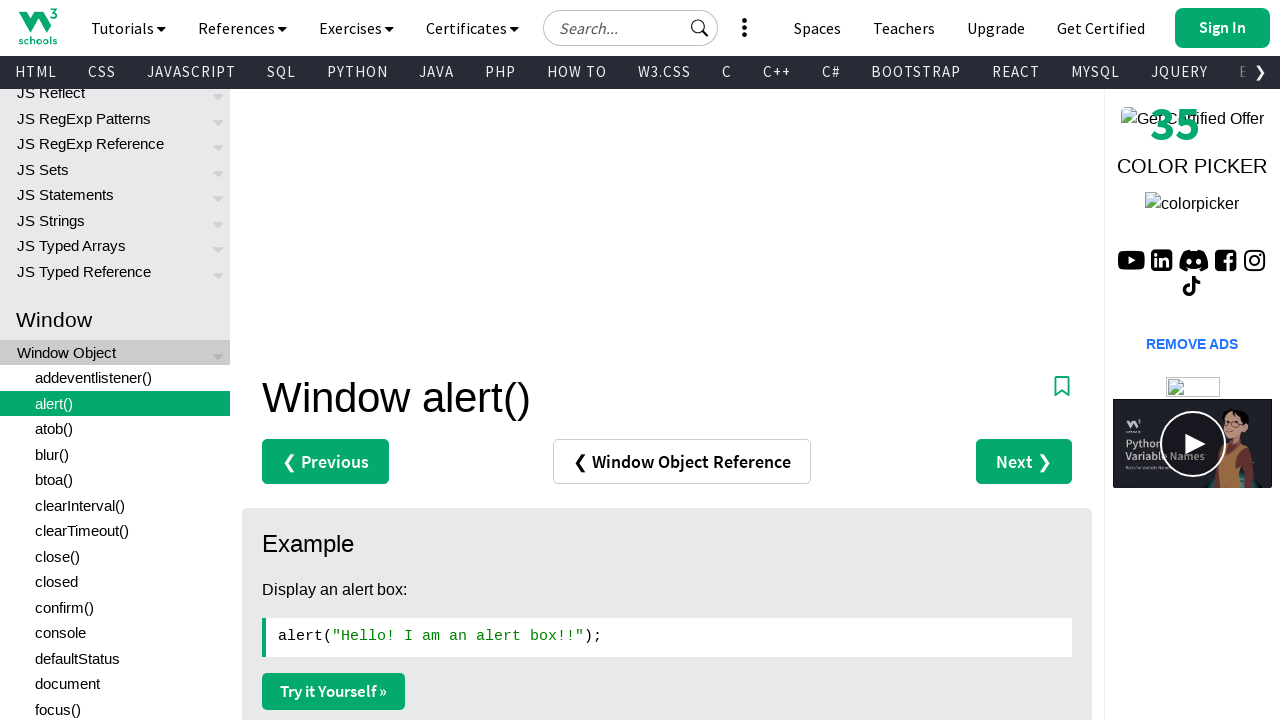

Scrolled to footer element into view
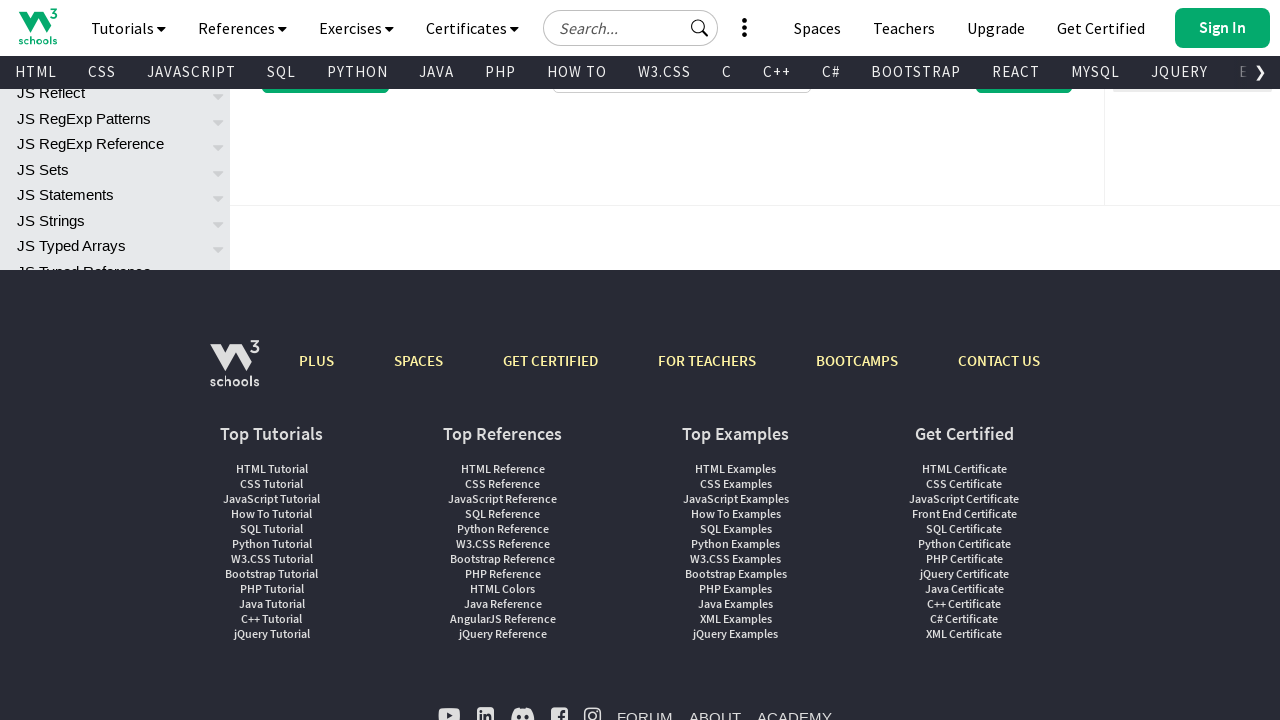

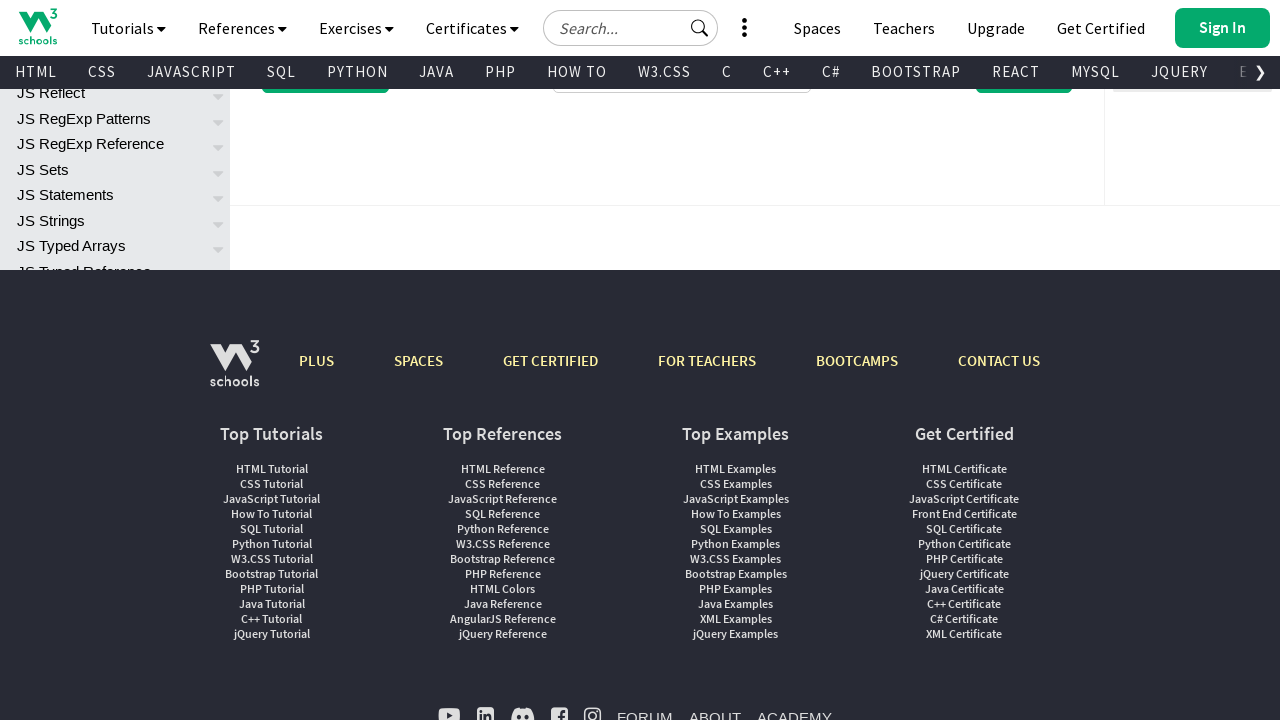